Navigates to Tata Motors cars website and verifies the page loads by checking the page title

Starting URL: https://cars.tatamotors.com

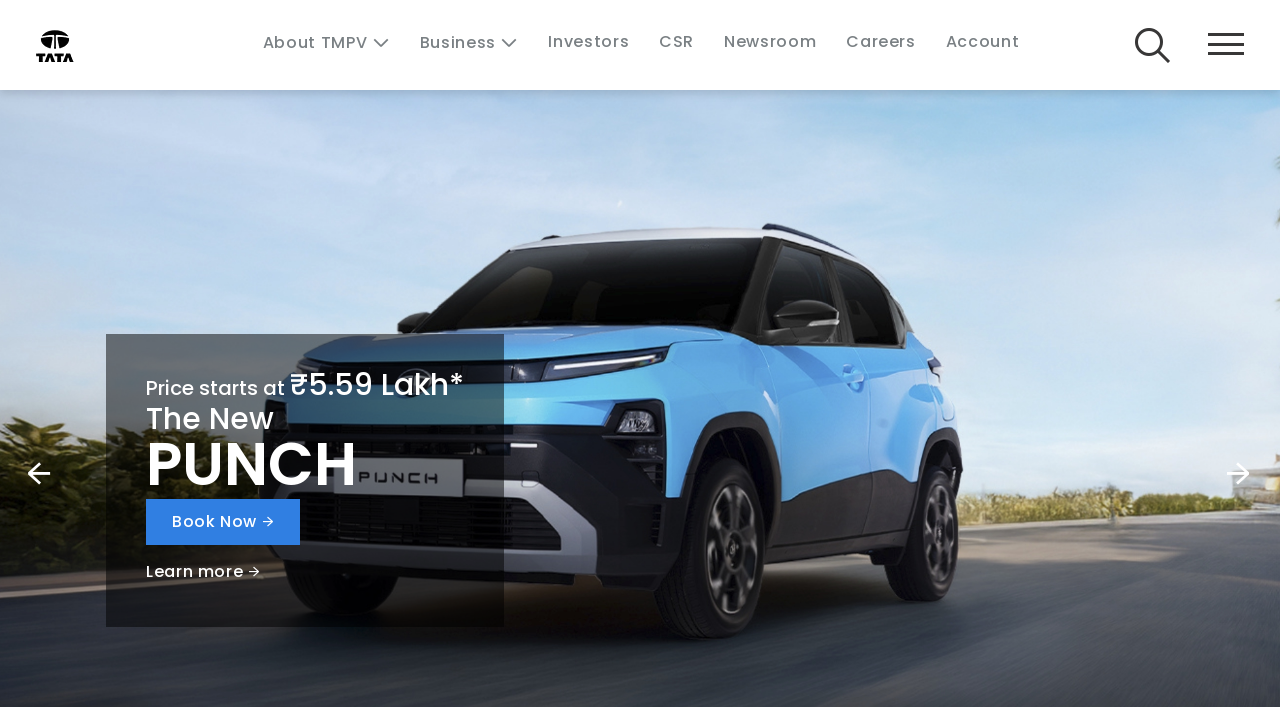

Set viewport size to 1920x1080
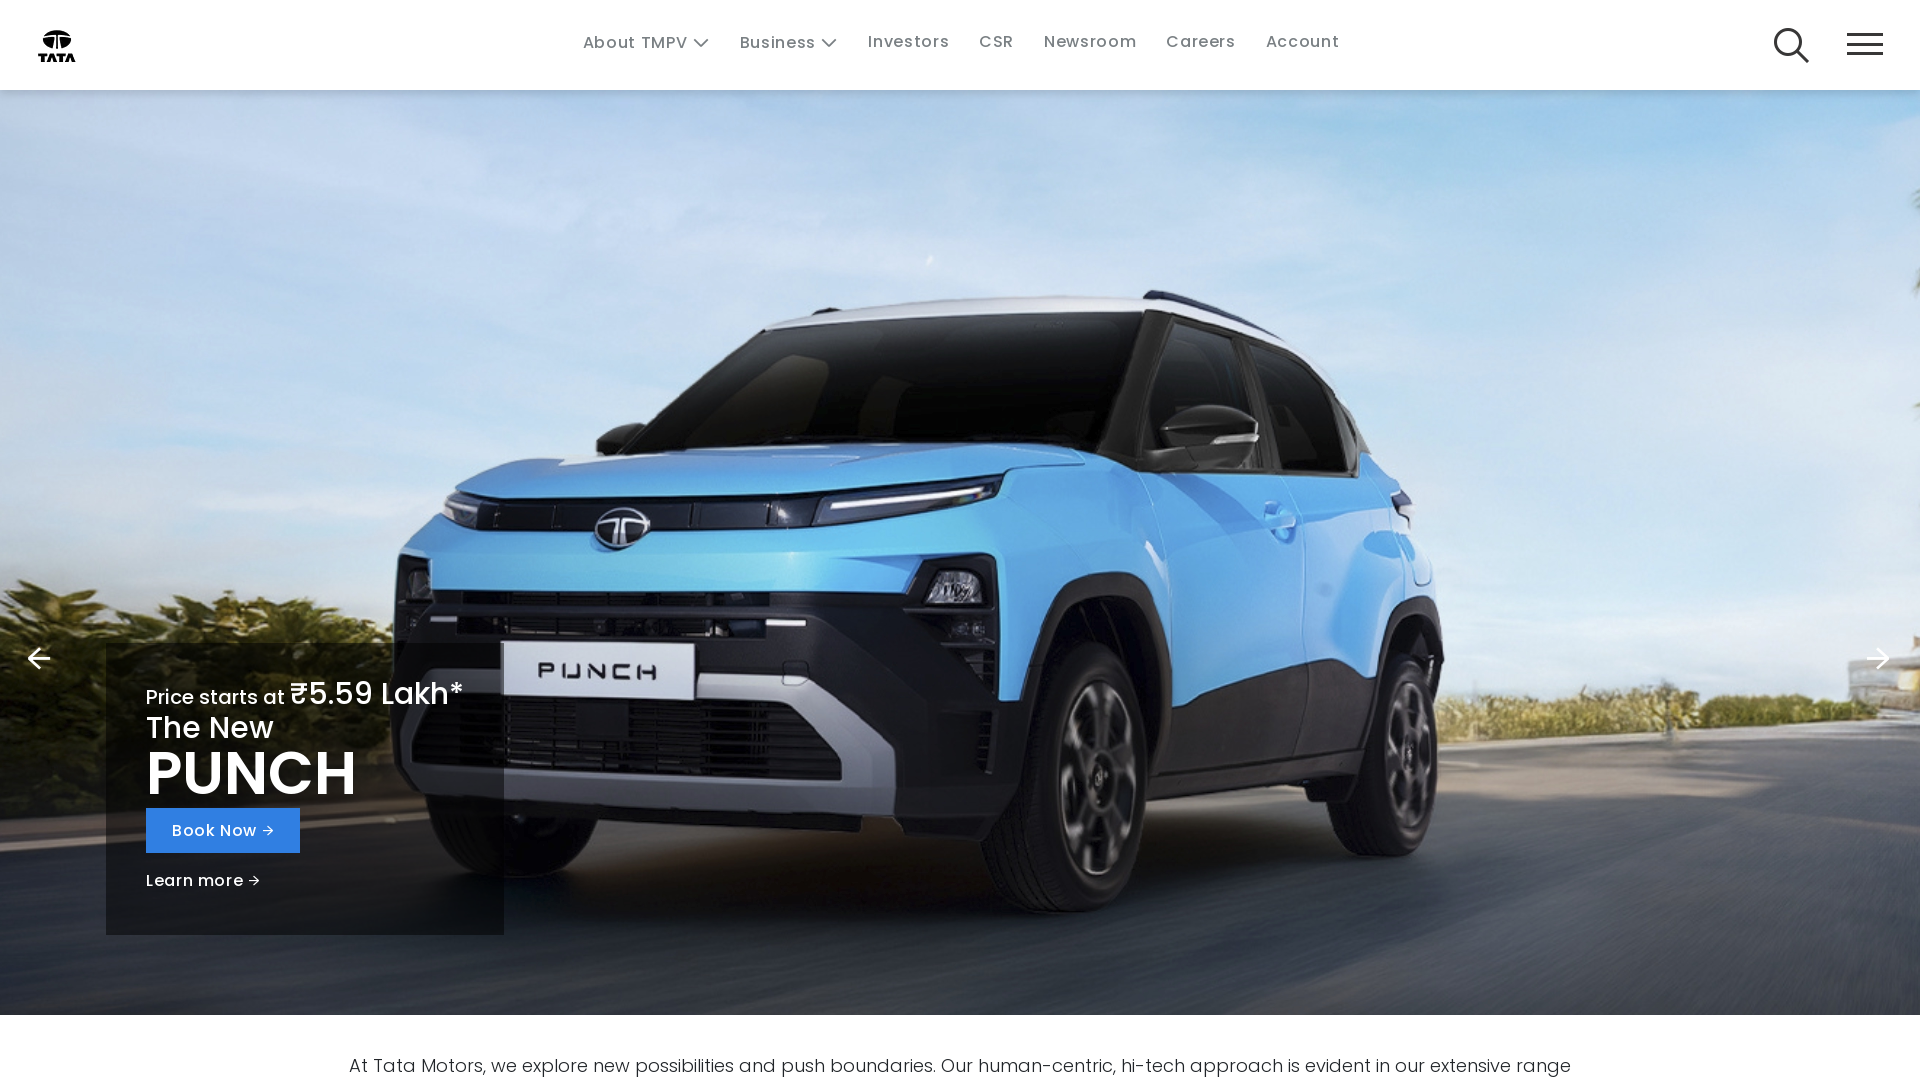

Page loaded and DOM content is ready
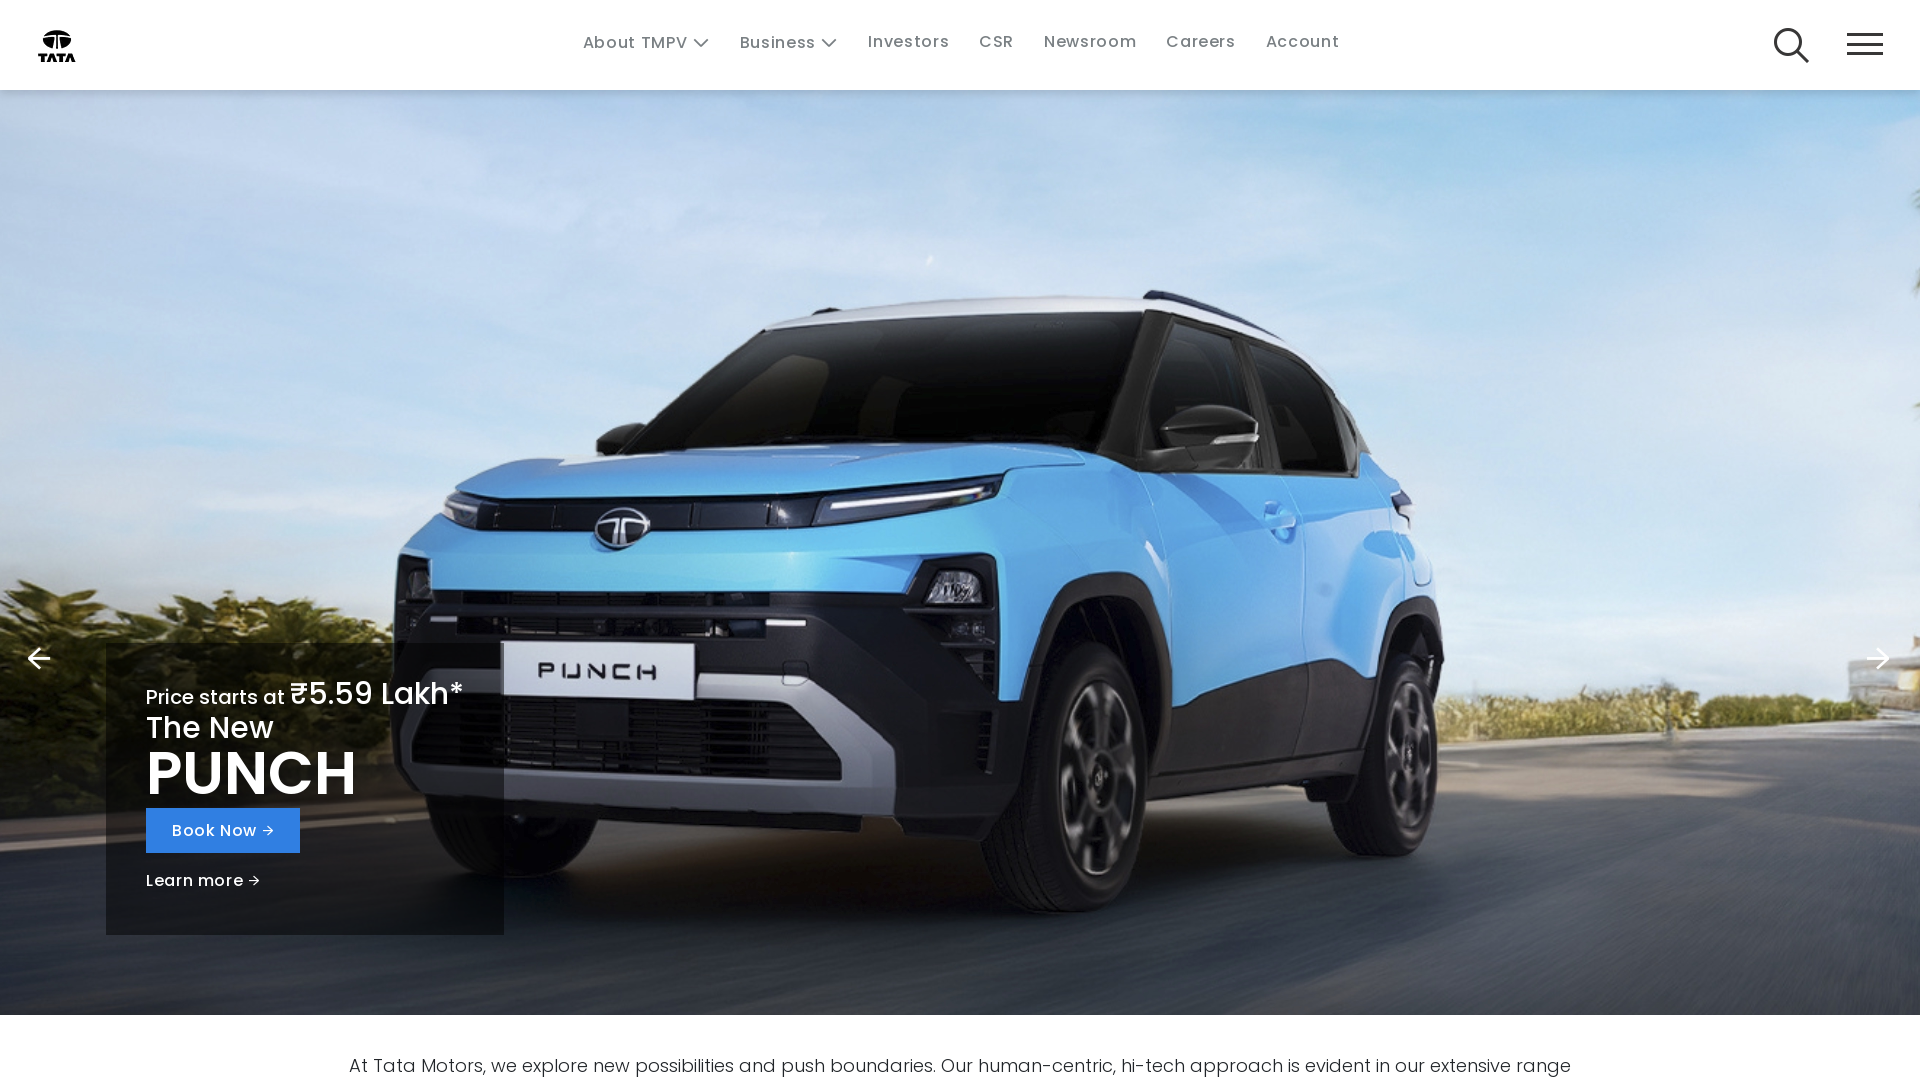

Retrieved page title: Tata Motors Cars - Sedans, Hatchbacks, SUVs | Tata Motors Limited
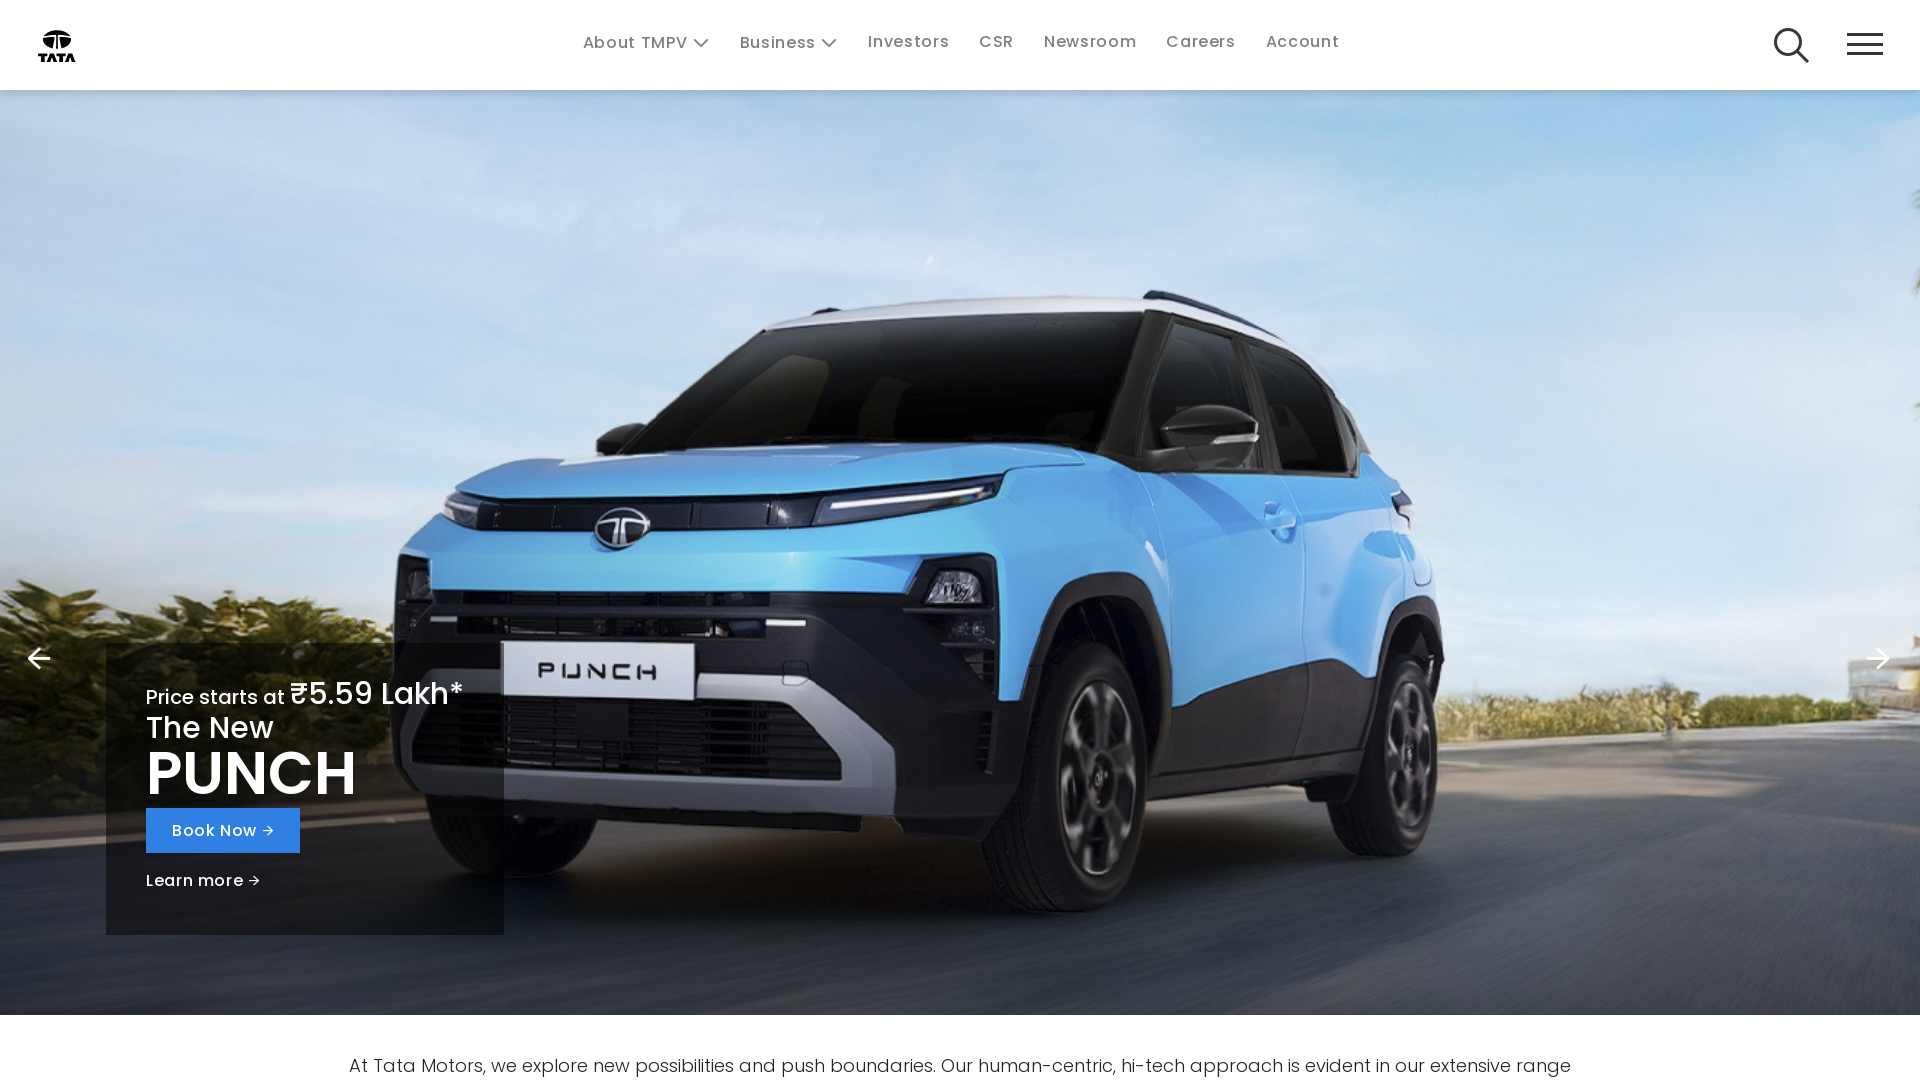

Verified page title is not empty and exists
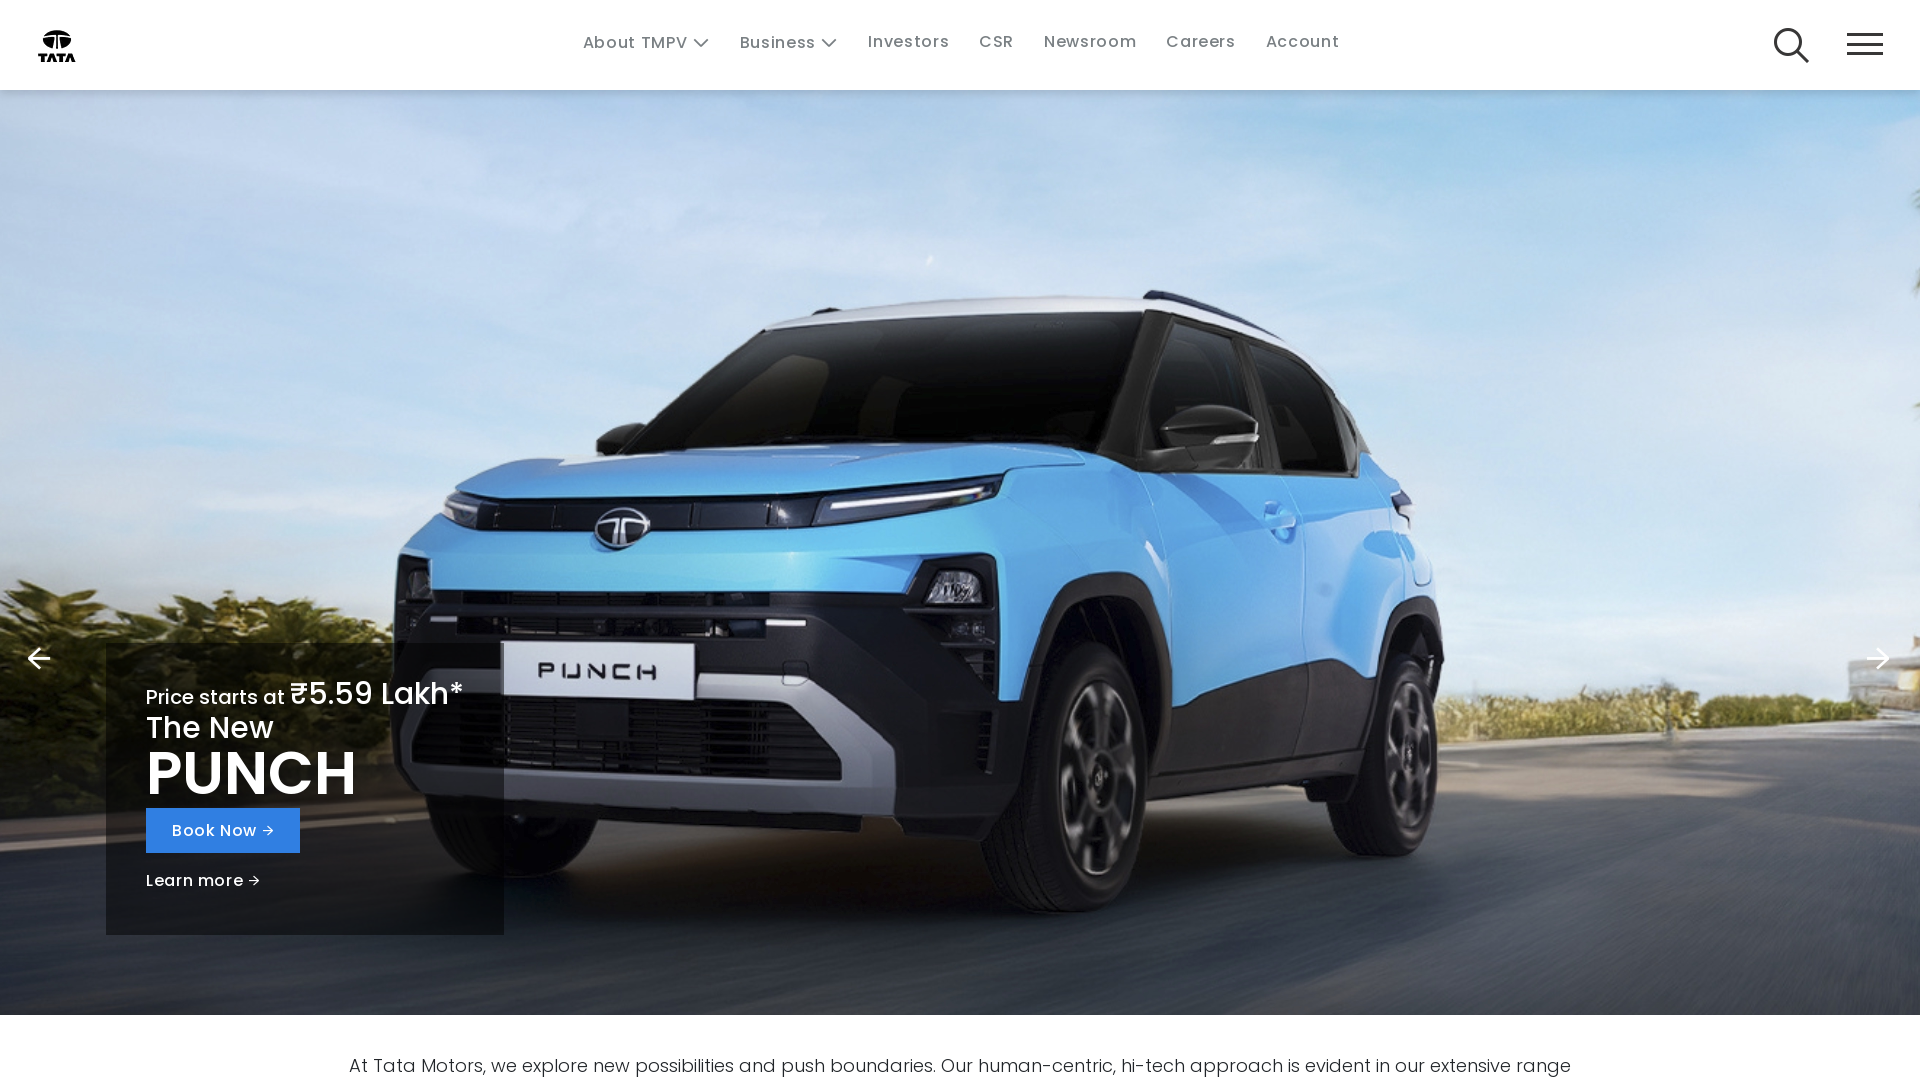

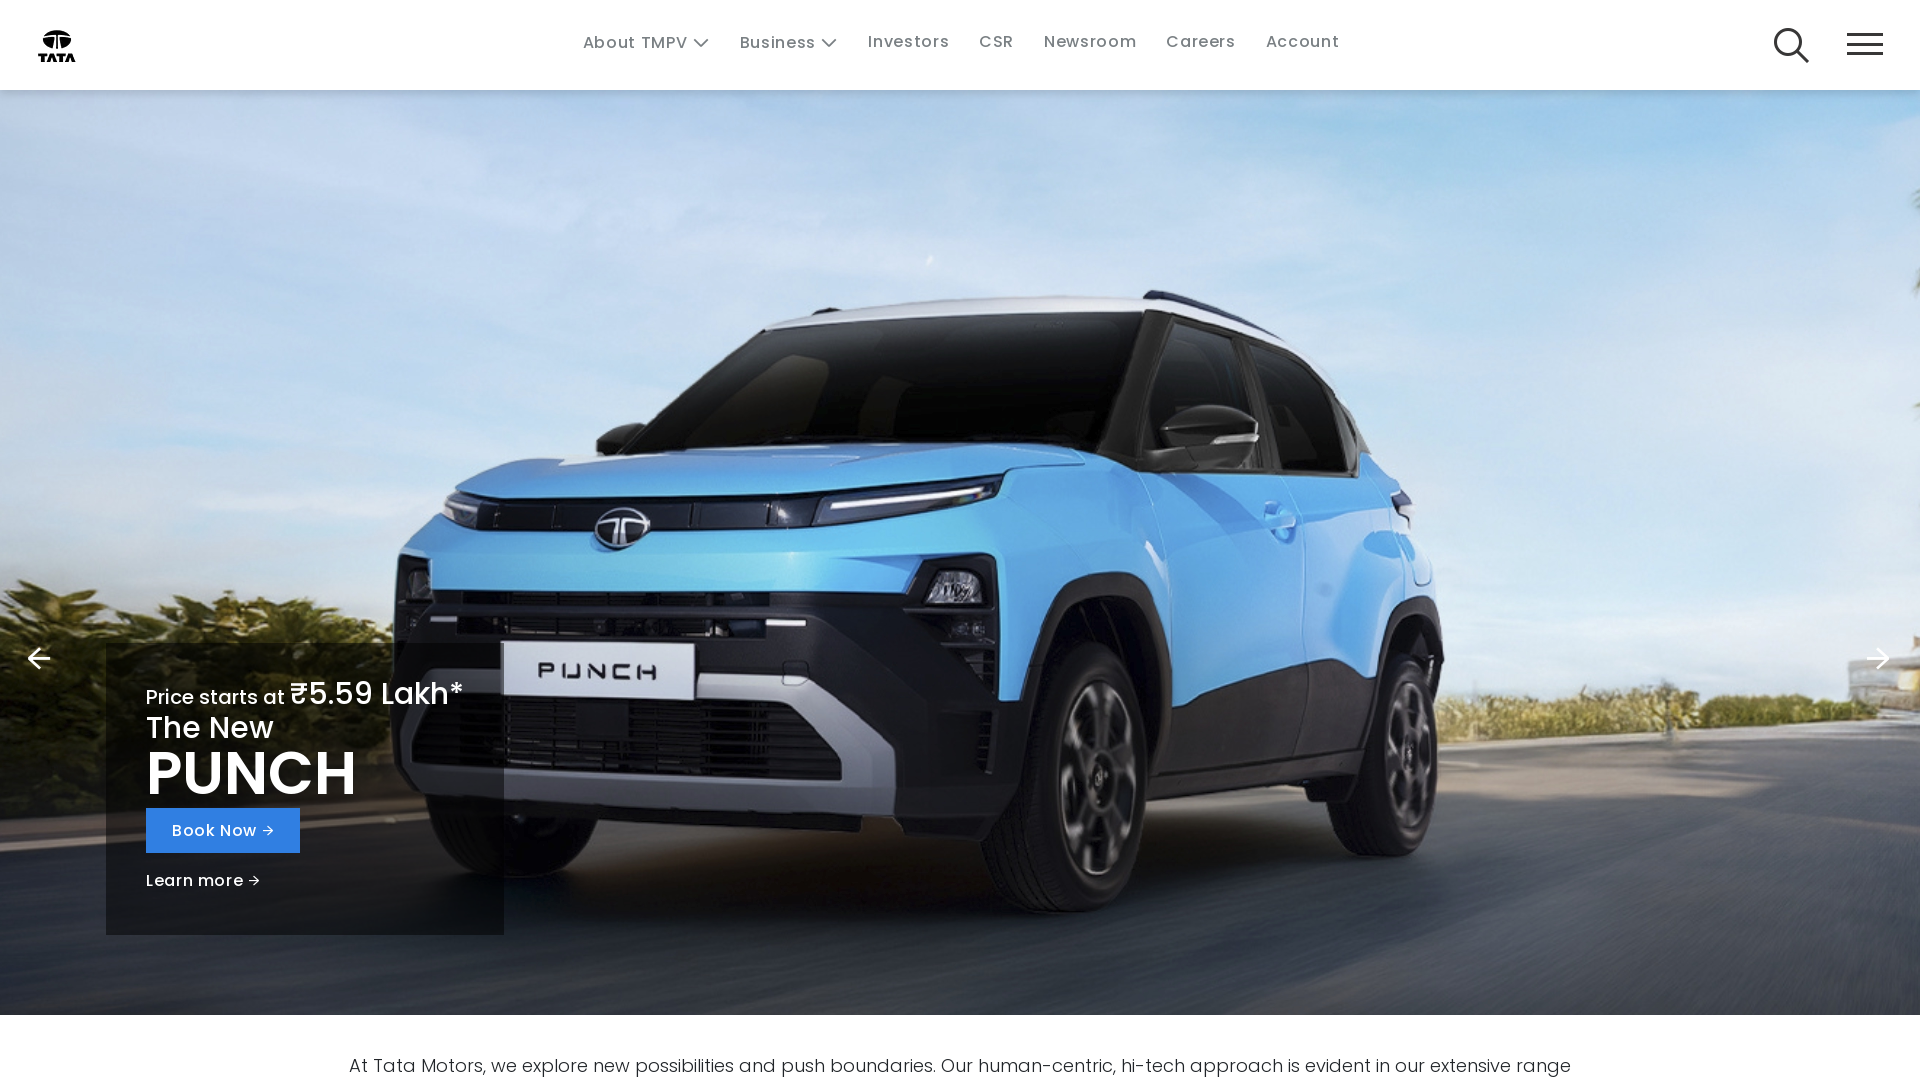